Tests double-click functionality by double-clicking an element and verifying the resulting text displays "Hello World"

Starting URL: https://atidcollege.co.il/Xamples/ex_actions.html

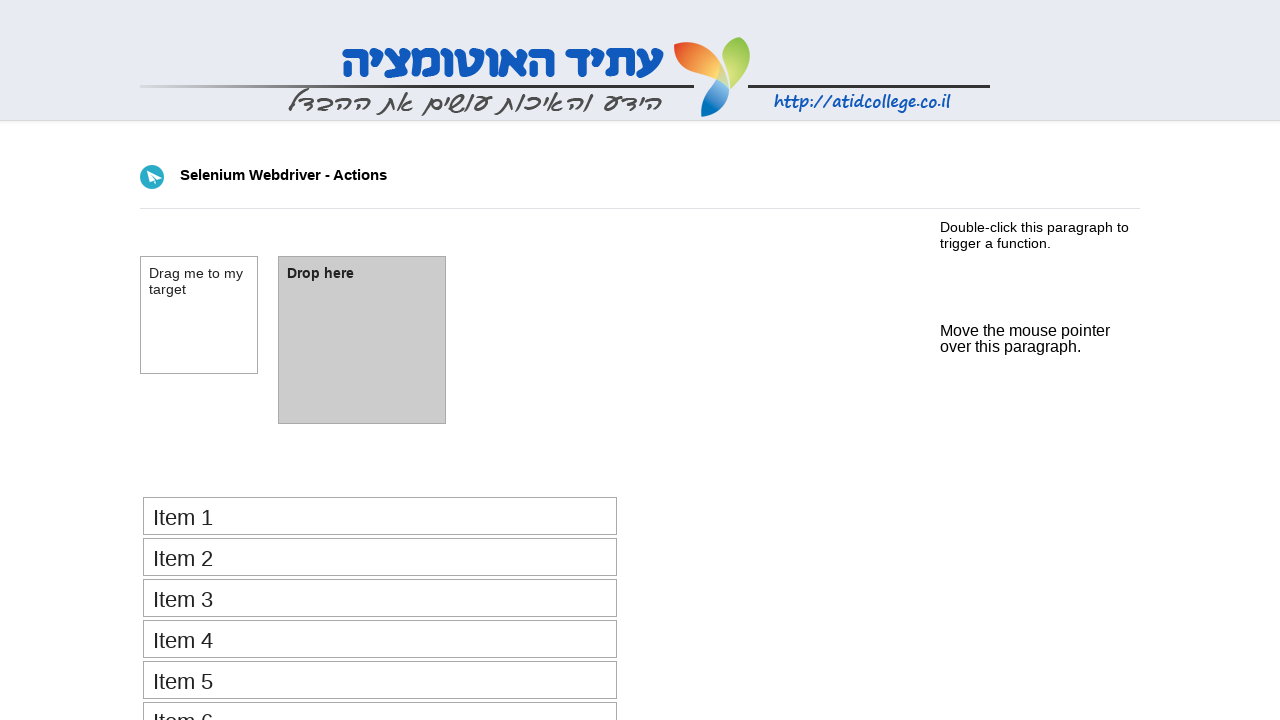

Double-clicked the element with id 'dbl_click' at (640, 235) on #dbl_click
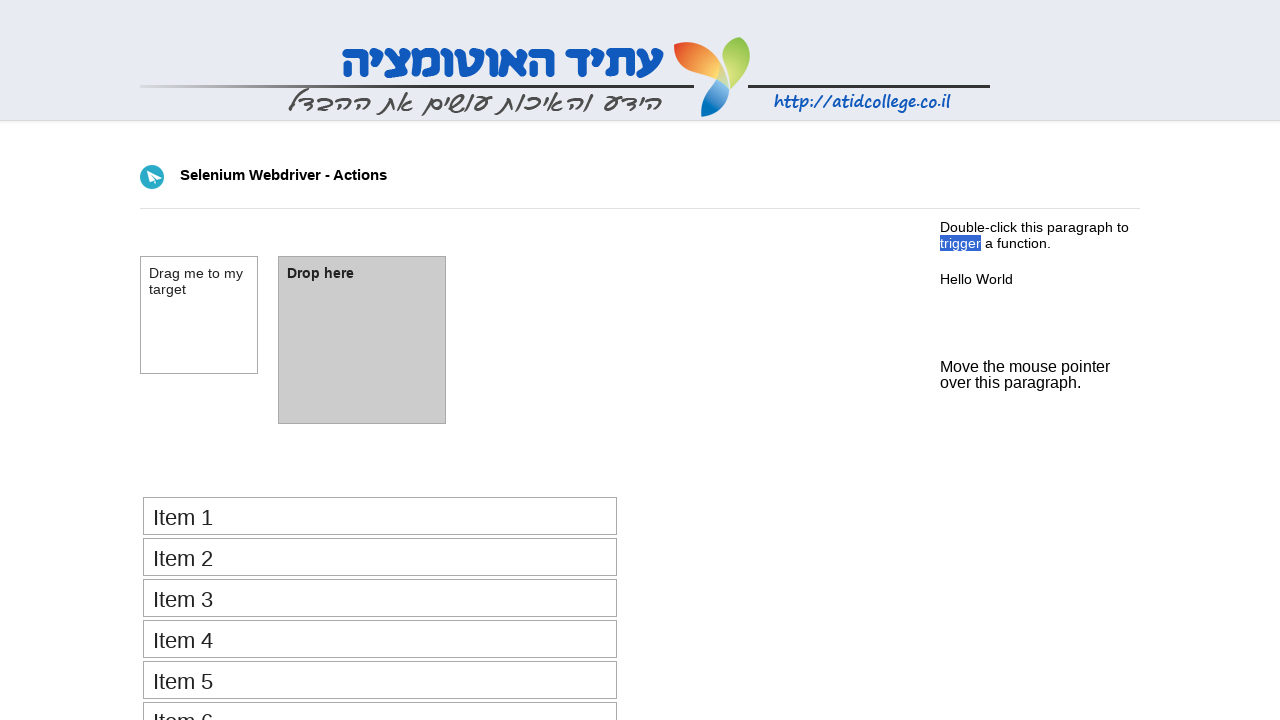

Verified that demo element displays 'Hello World' after double-click
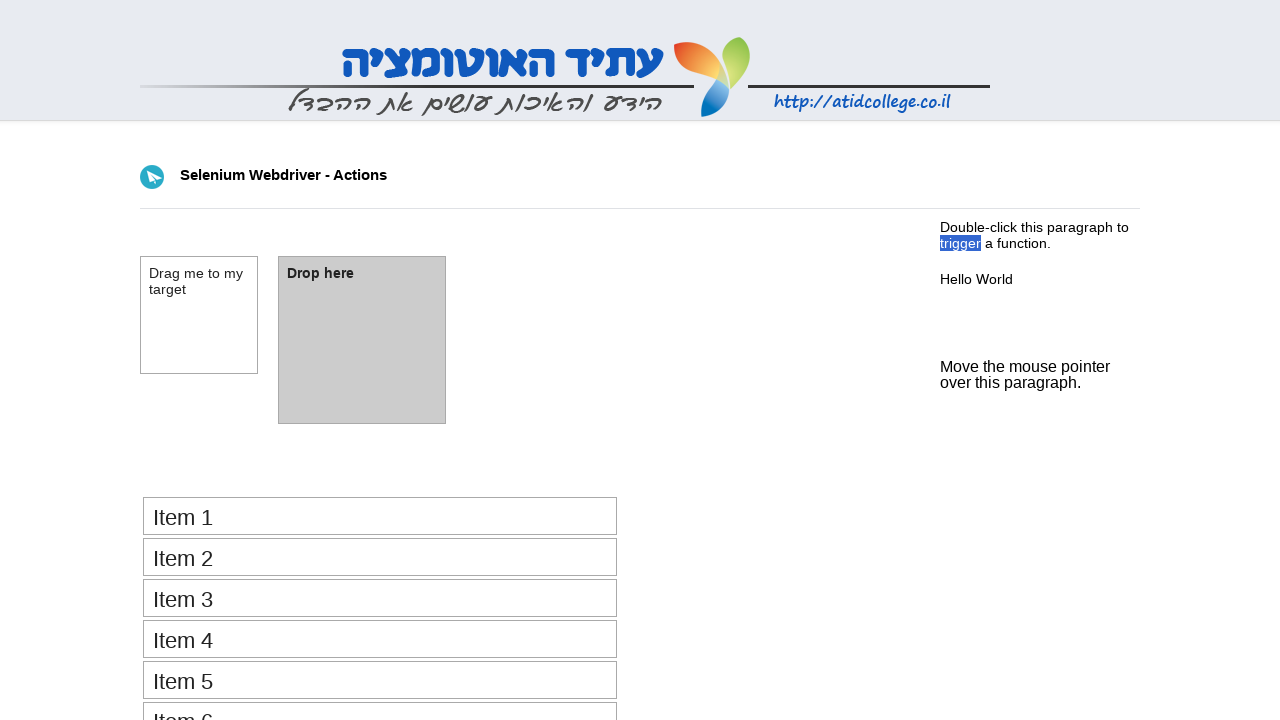

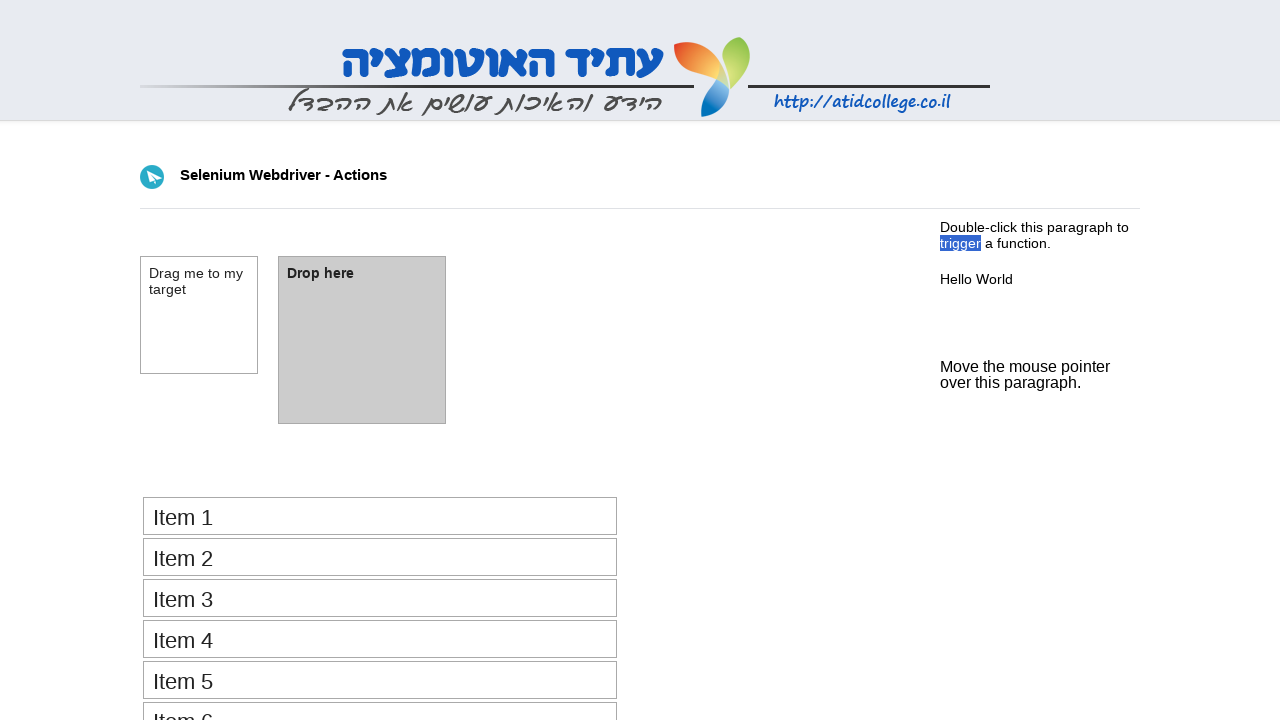